Tests WestJet's flight booking interface by entering an origin airport code in the search form

Starting URL: https://www.westjet.com/en-ca

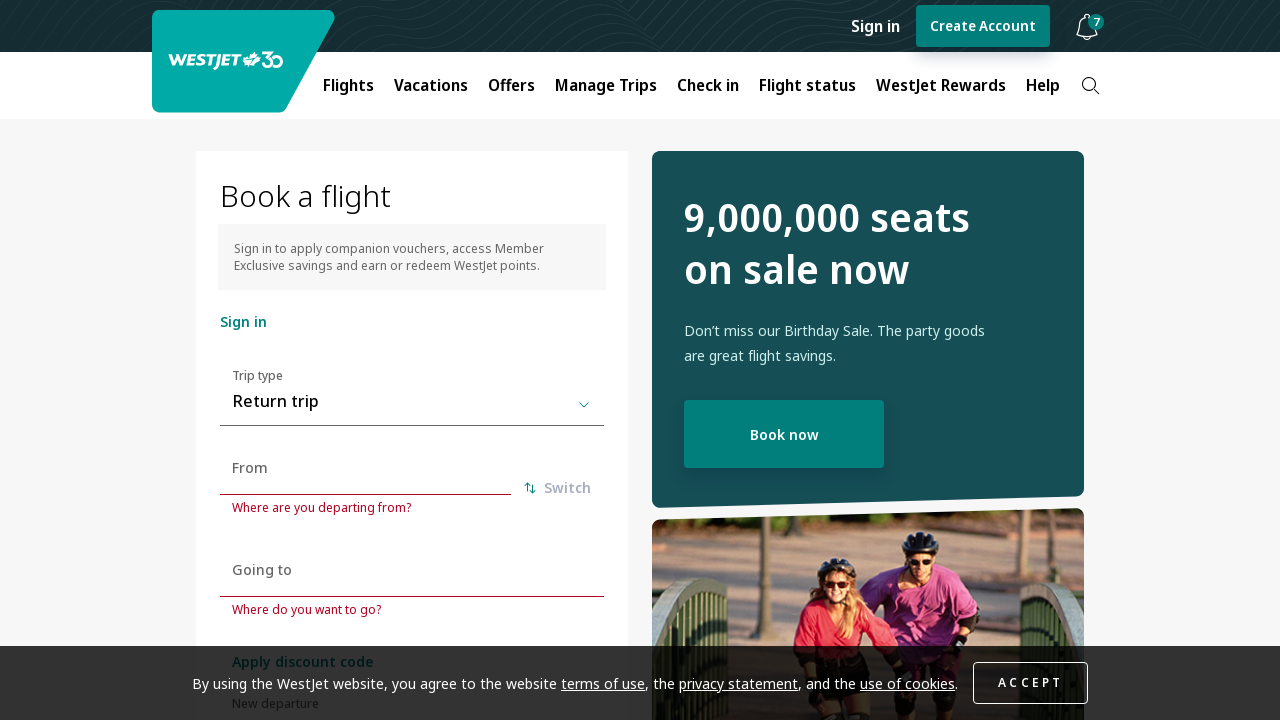

Clicked on origin airport input field at (366, 468) on input[name='origin-airport-0']
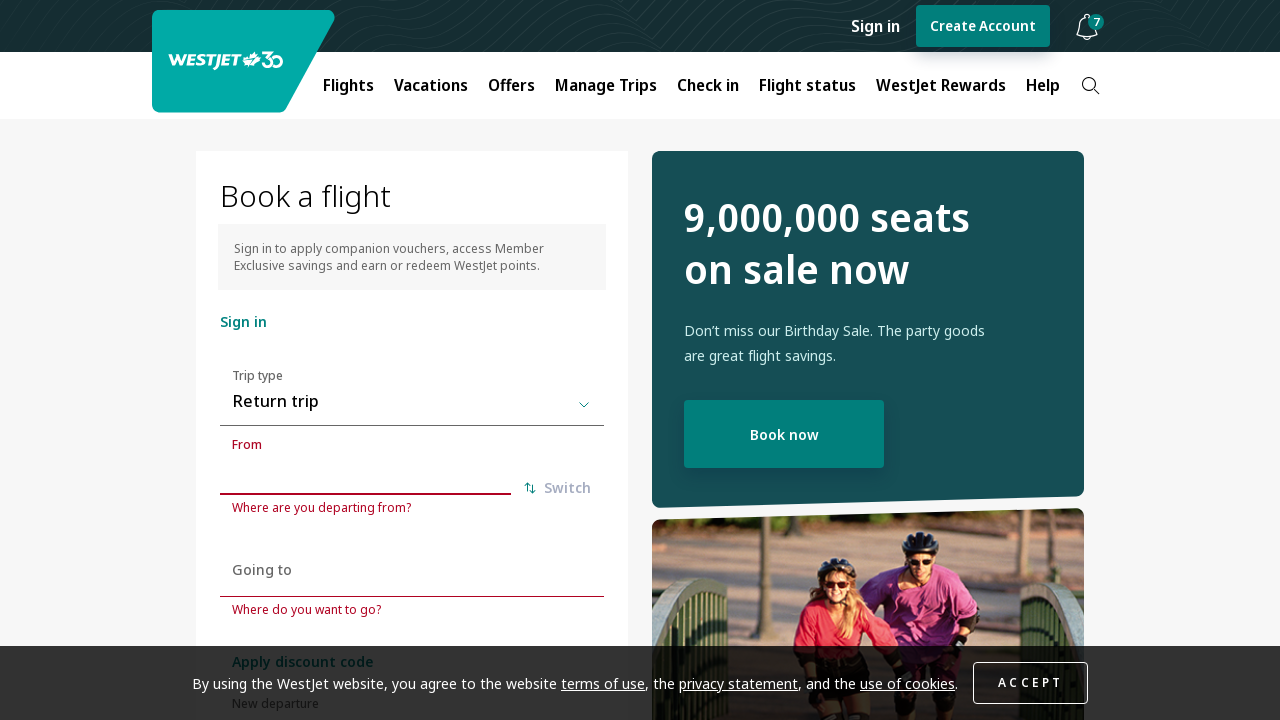

Pressed Backspace to clear origin airport field
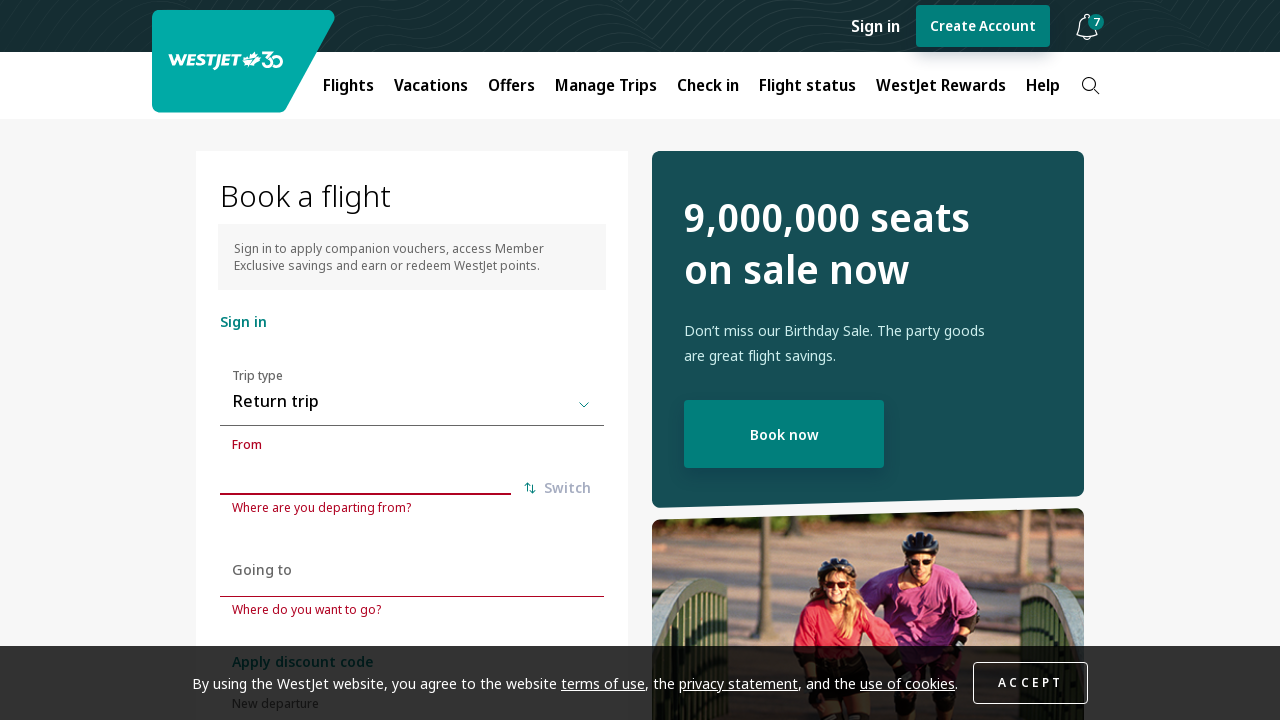

Entered 'yyz' (Toronto Pearson) as origin airport code on input[name='origin-airport-0']
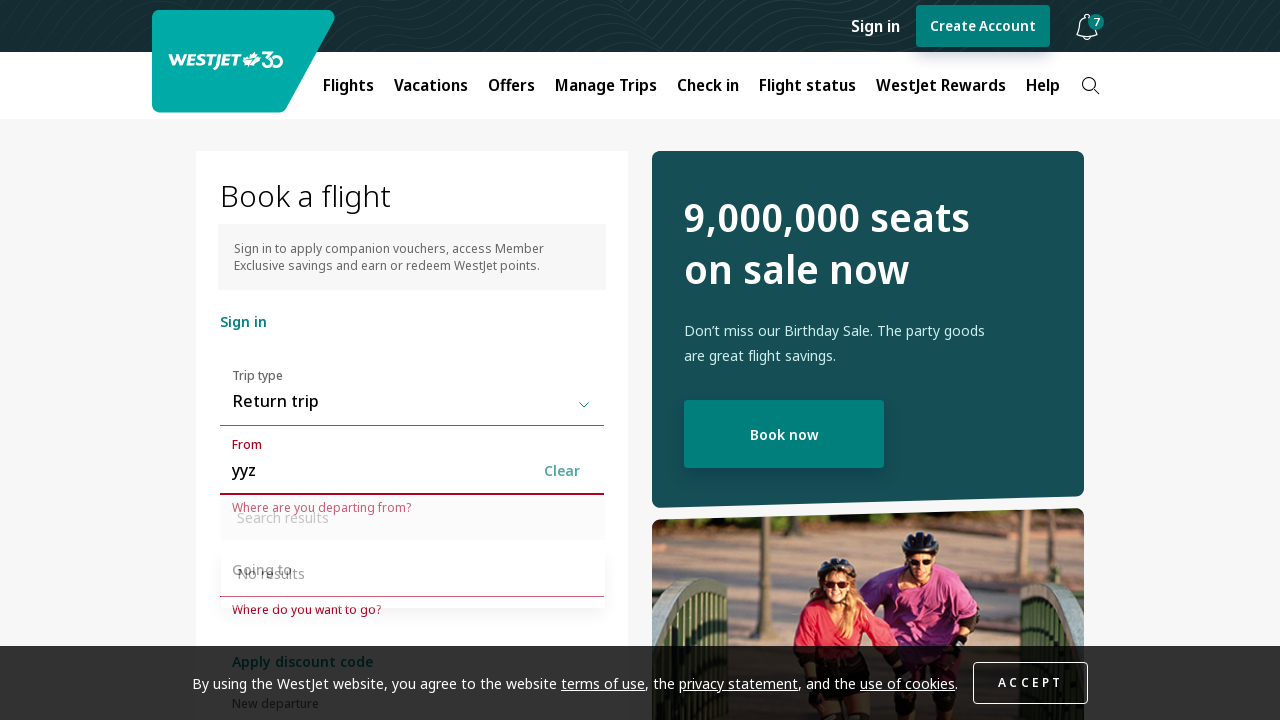

Pressed Enter to confirm airport selection
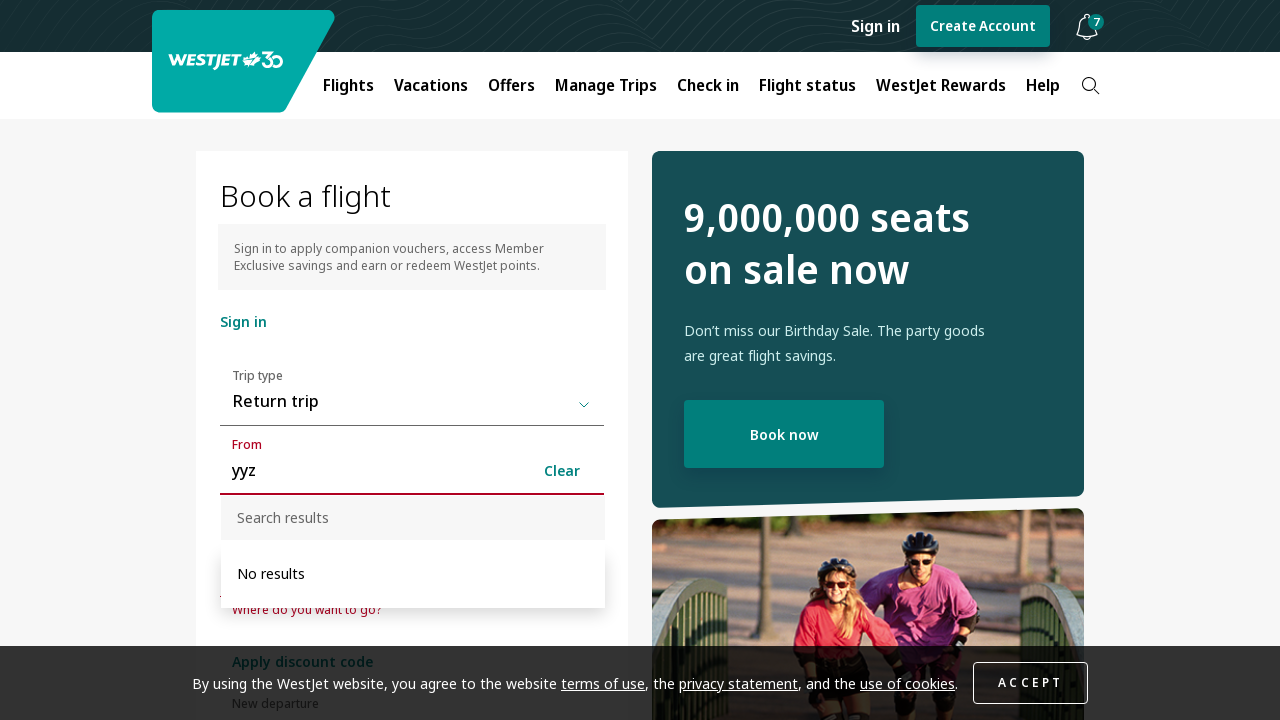

Waited 5 seconds for flight booking interface to process airport selection
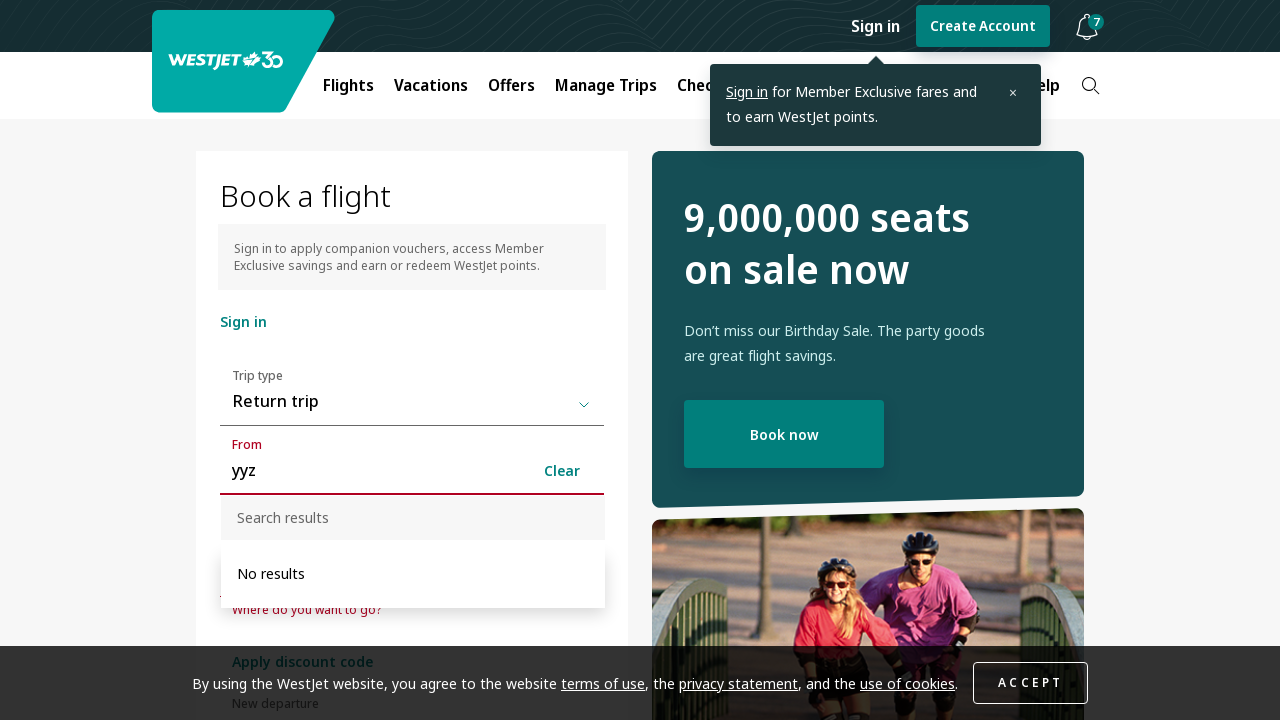

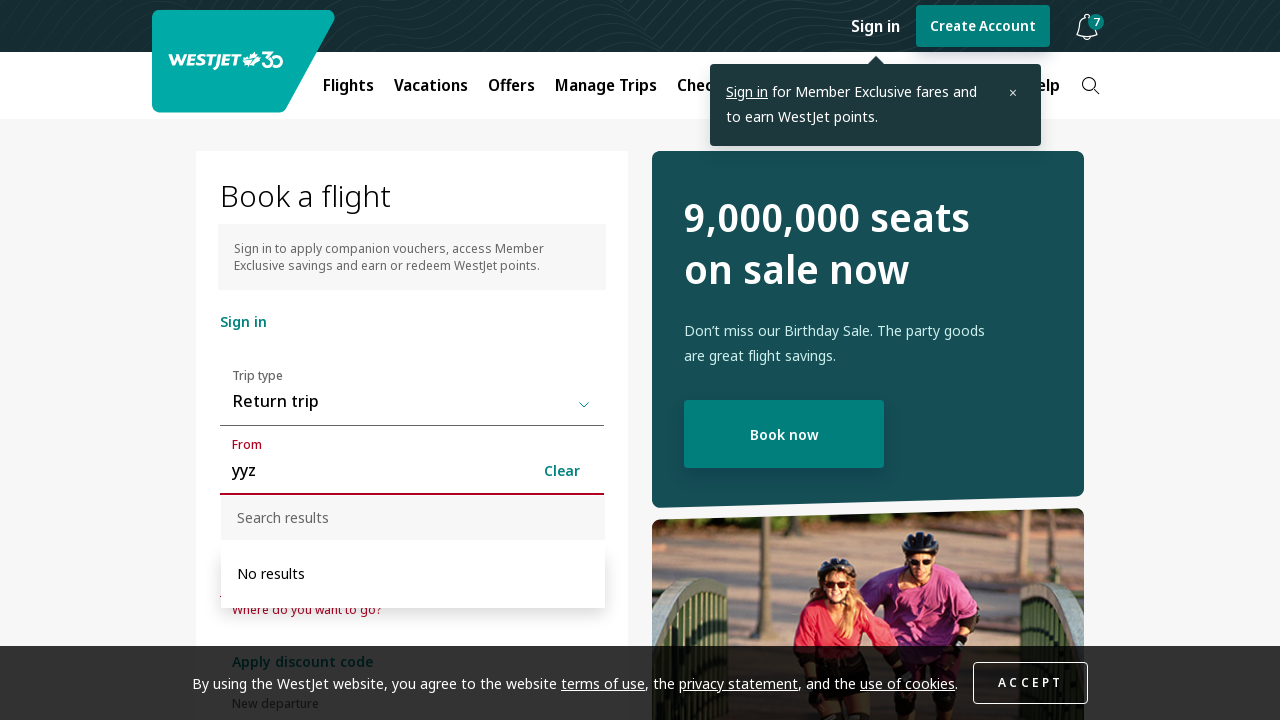